Tests date picker functionality by clearing the existing date and entering a new date value

Starting URL: https://demoqa.com/date-picker

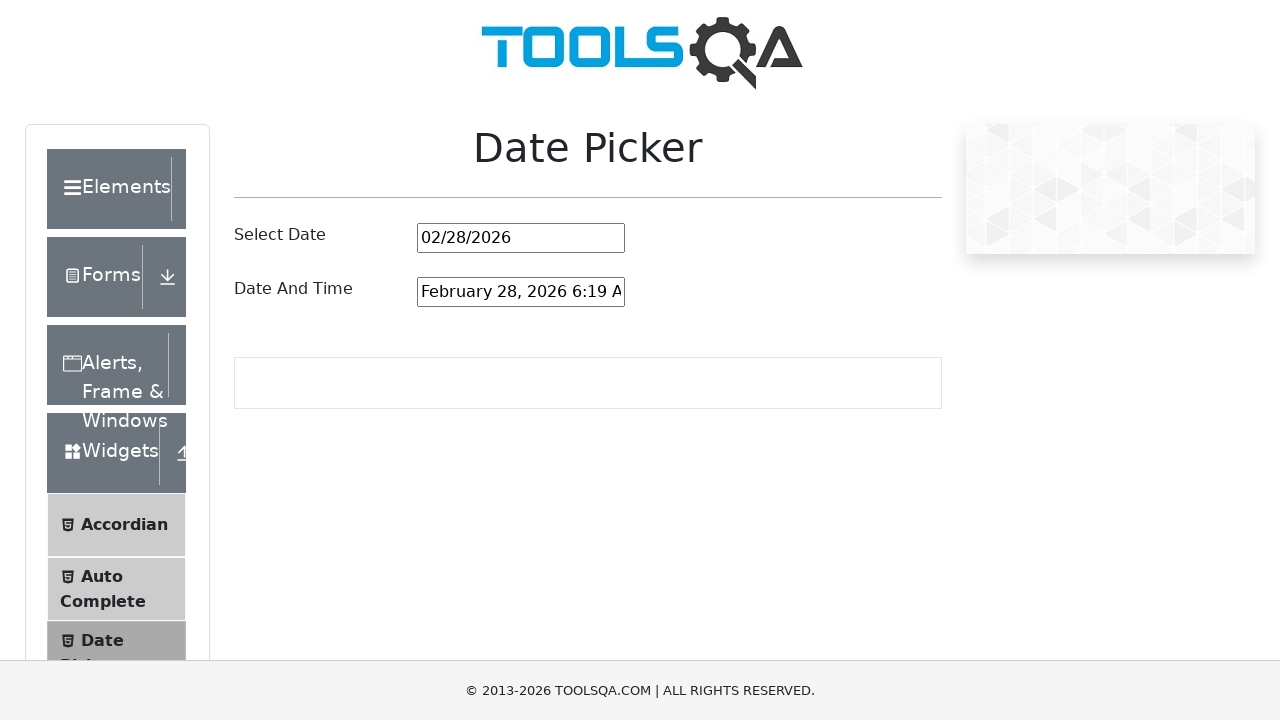

Located date picker input field
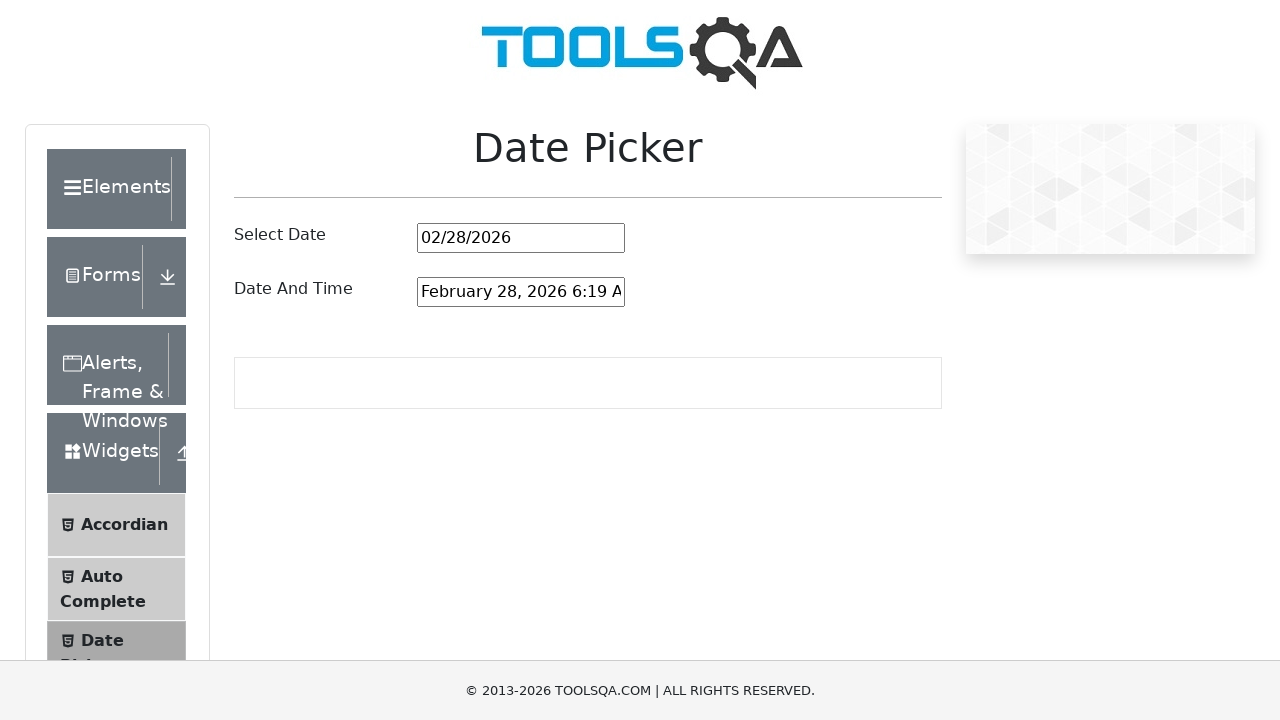

Clicked on date picker input field at (521, 238) on #datePickerMonthYearInput
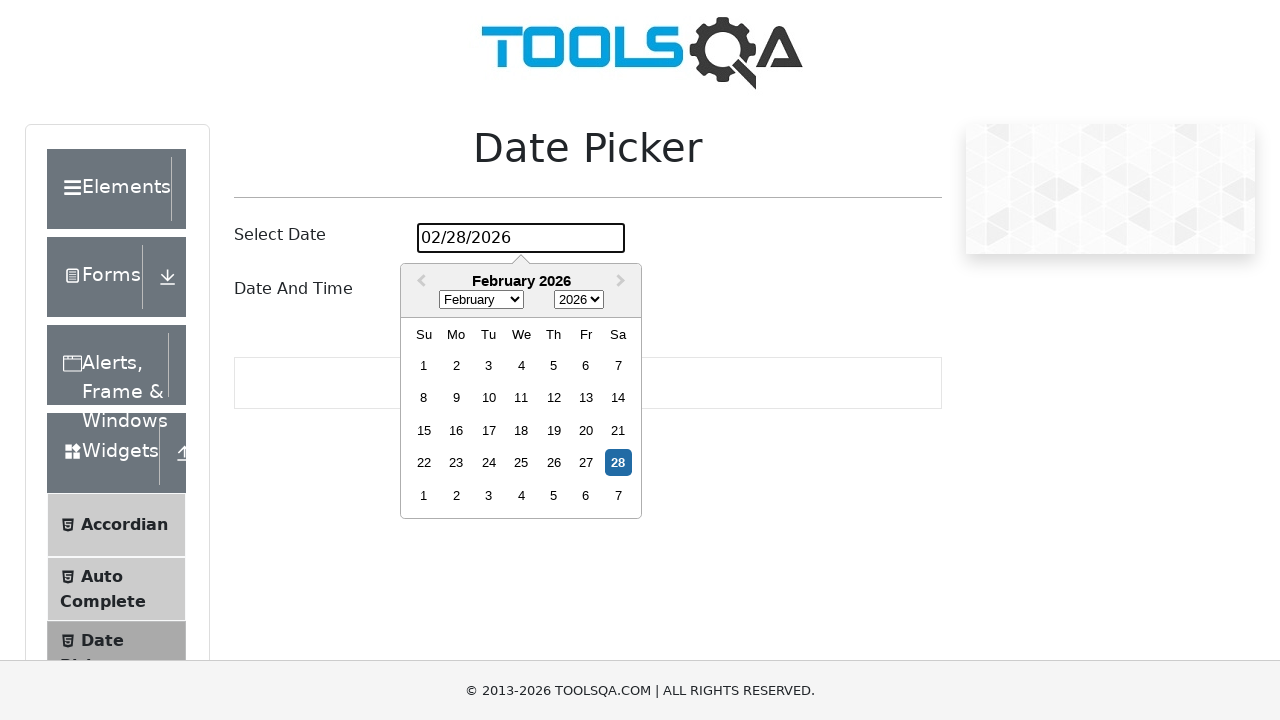

Selected all text in date field on #datePickerMonthYearInput
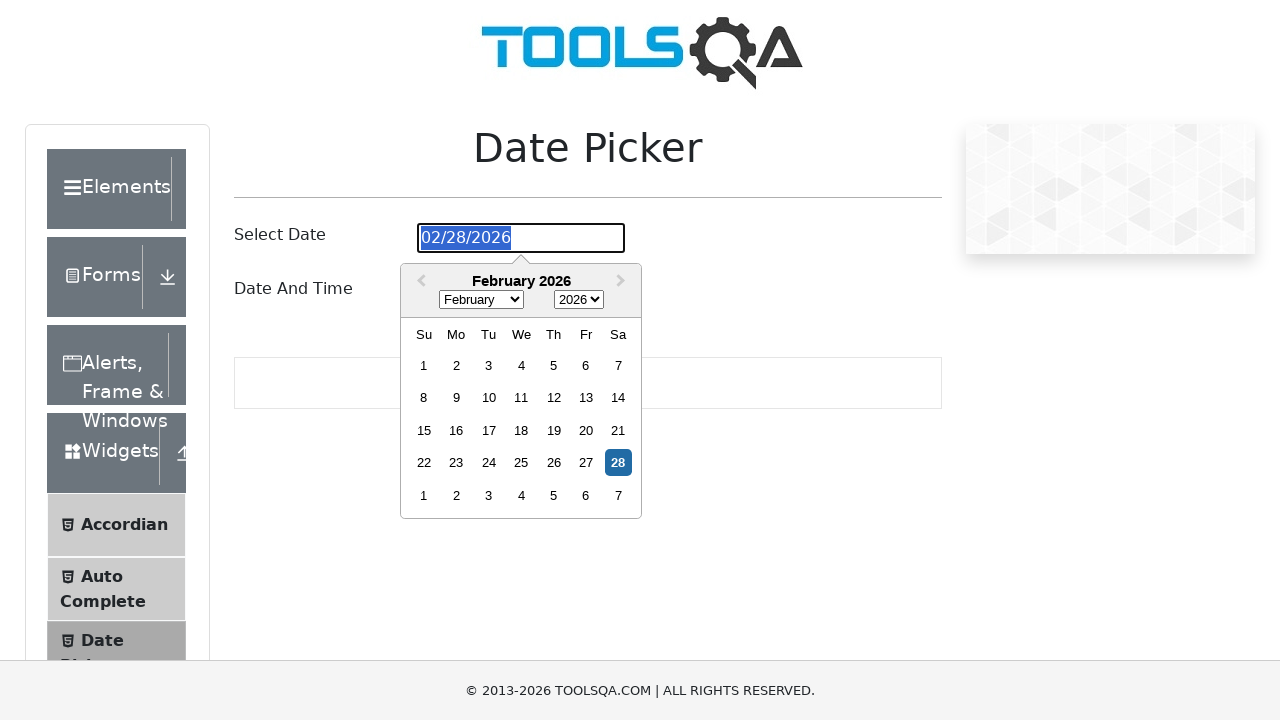

Cleared existing date value on #datePickerMonthYearInput
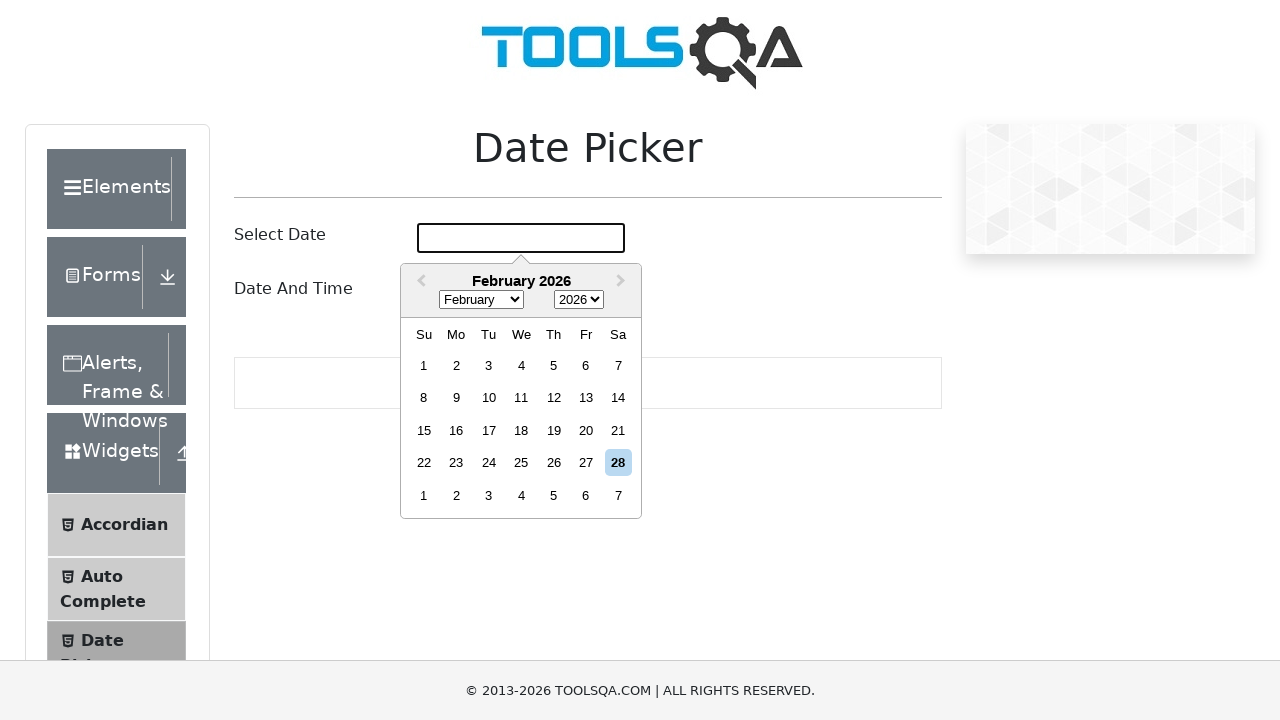

Entered new date value '07/27/2022' on #datePickerMonthYearInput
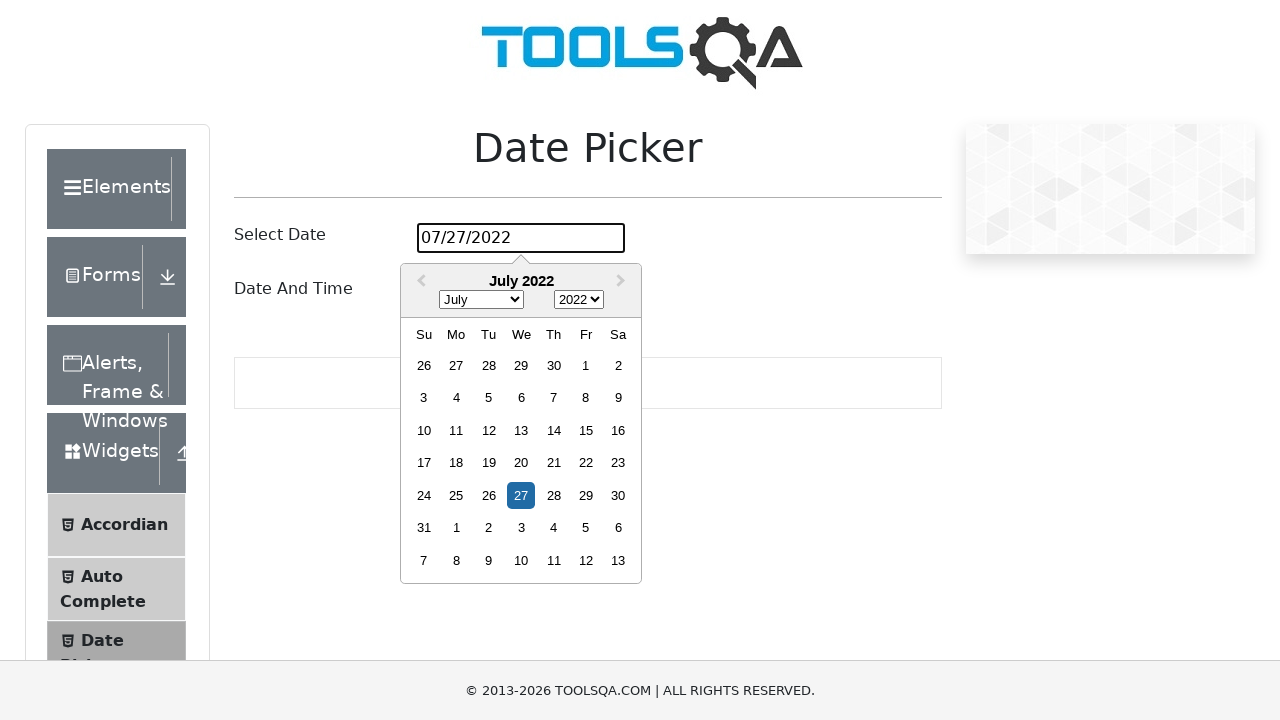

Confirmed date selection by pressing Enter on #datePickerMonthYearInput
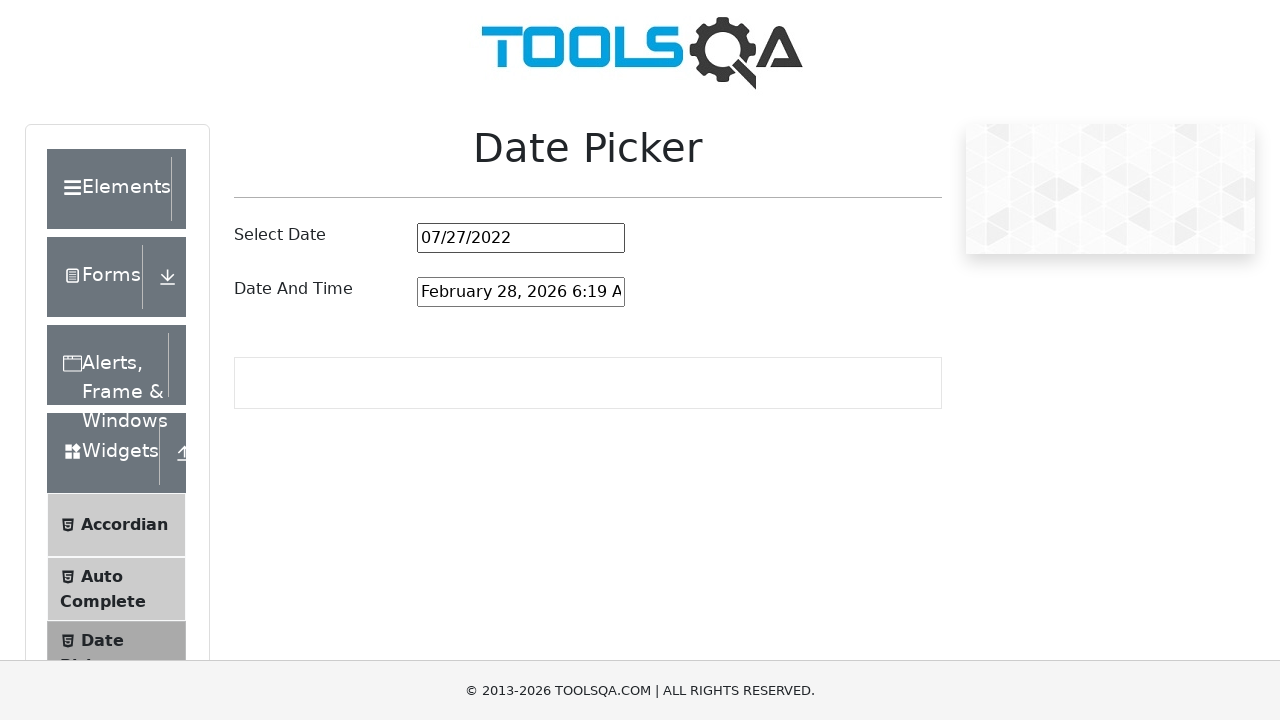

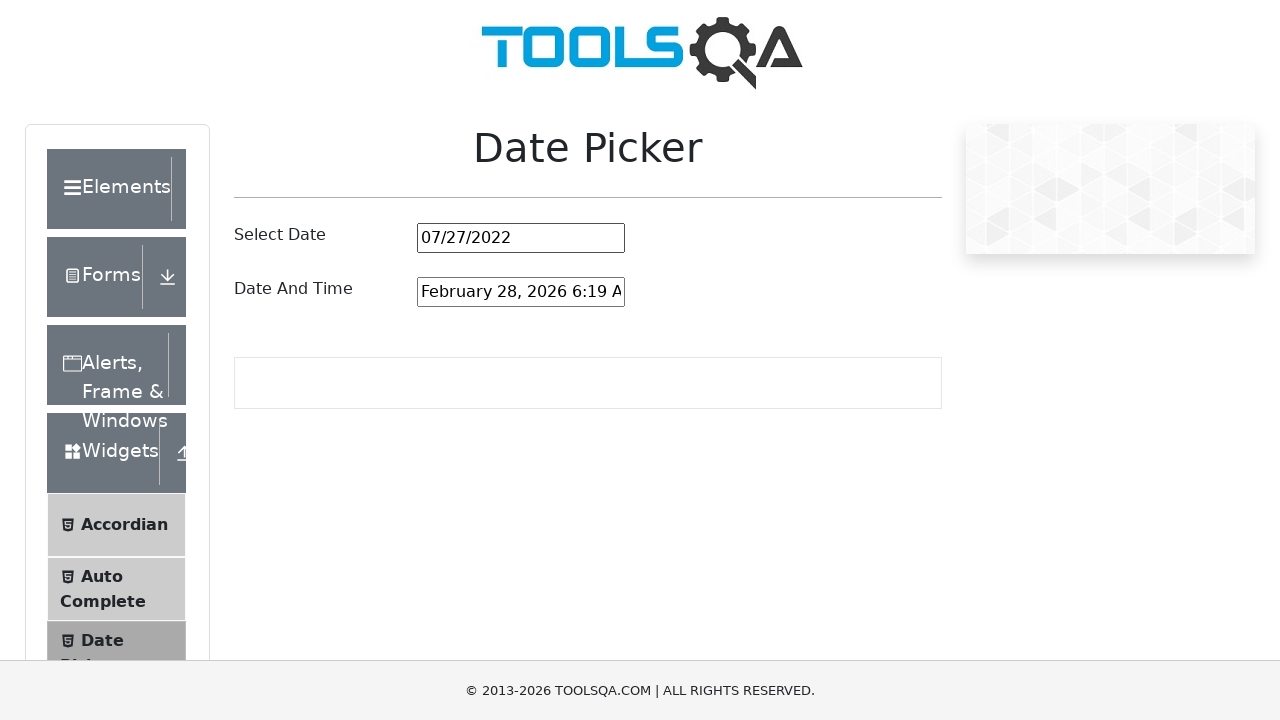